Tests URL blocking functionality by intercepting and blocking a specific image URL request, then verifying the page loads correctly with the title containing expected text.

Starting URL: https://bonigarcia.dev/selenium-webdriver-java/

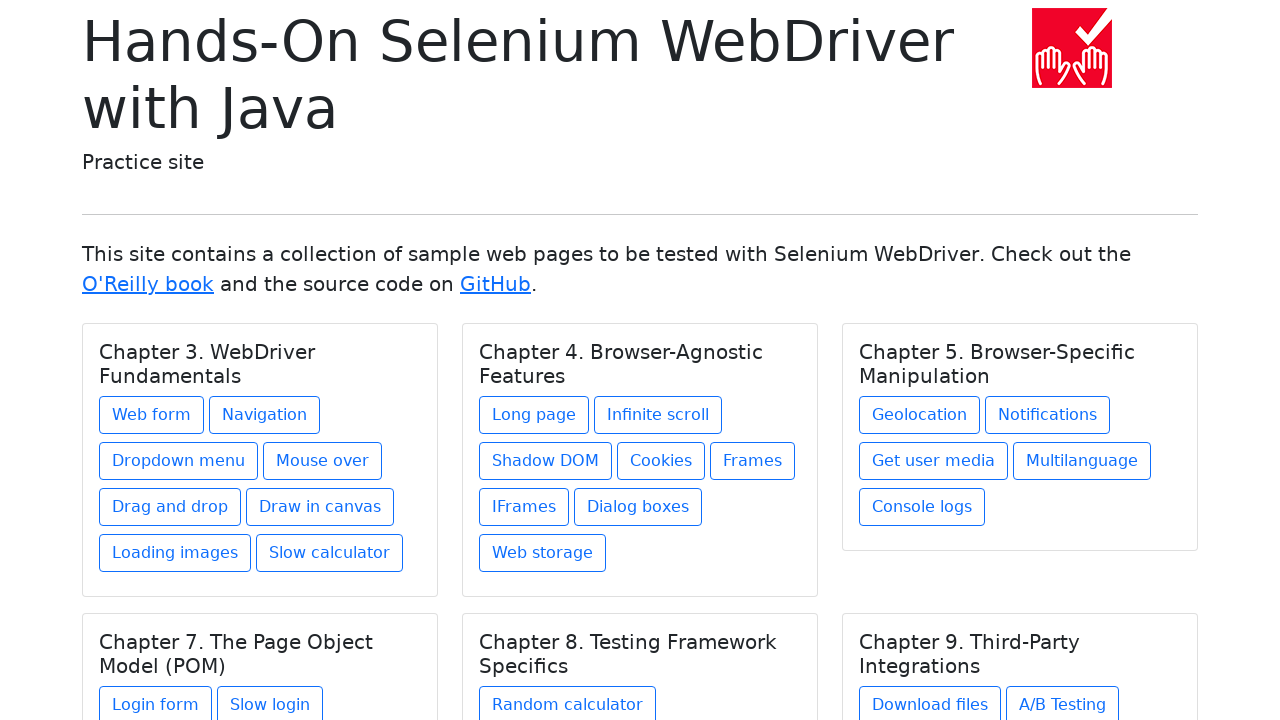

Set up route handler to block specific image URL
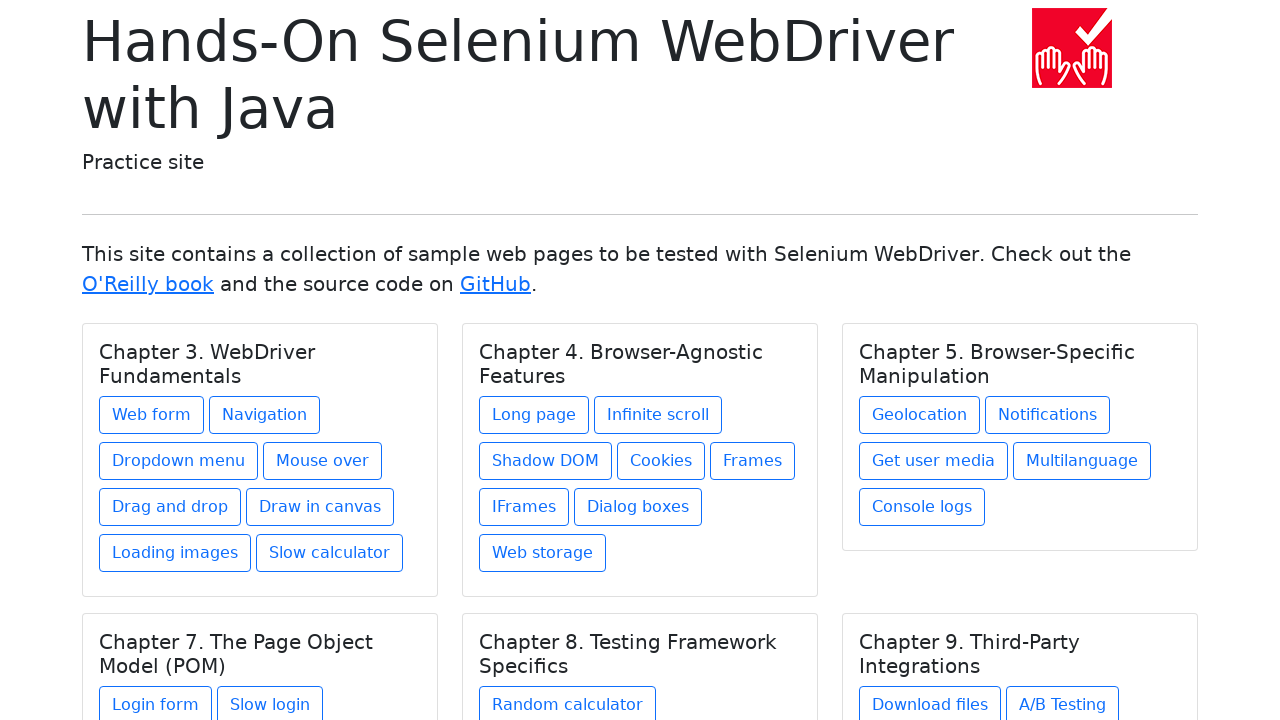

Reloaded page to apply URL blocking
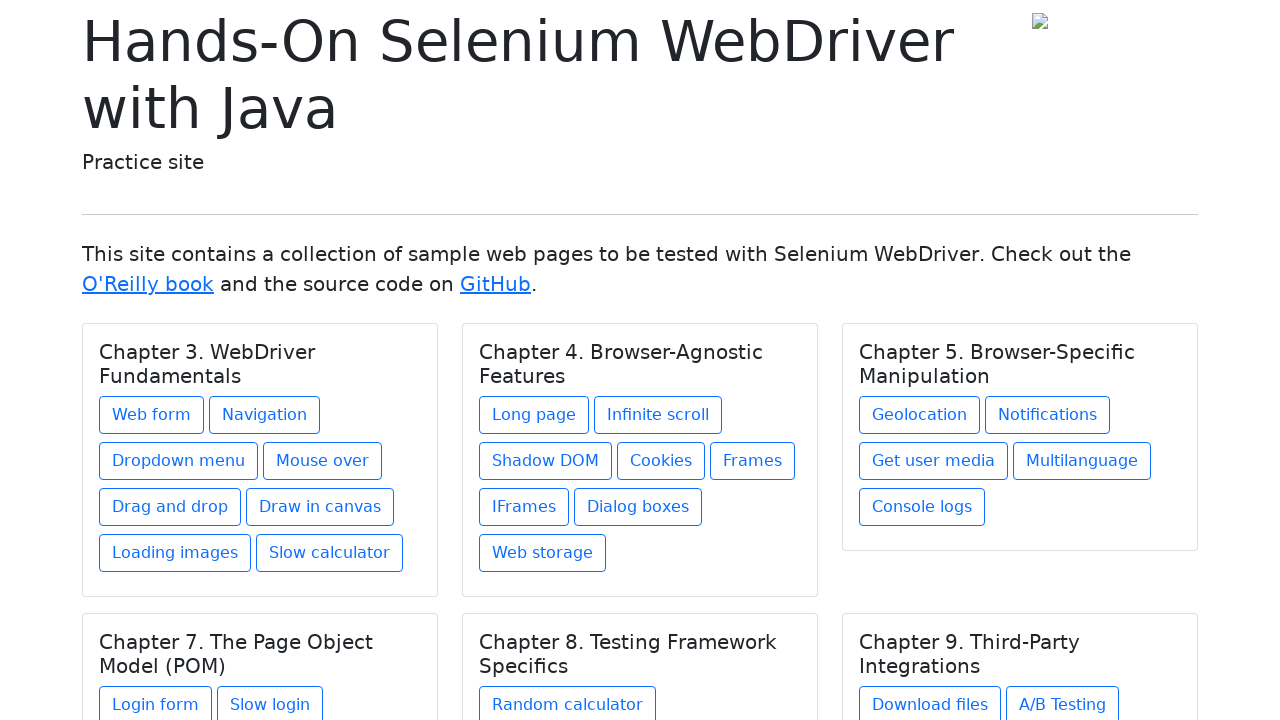

Verified page title contains 'Selenium WebDriver'
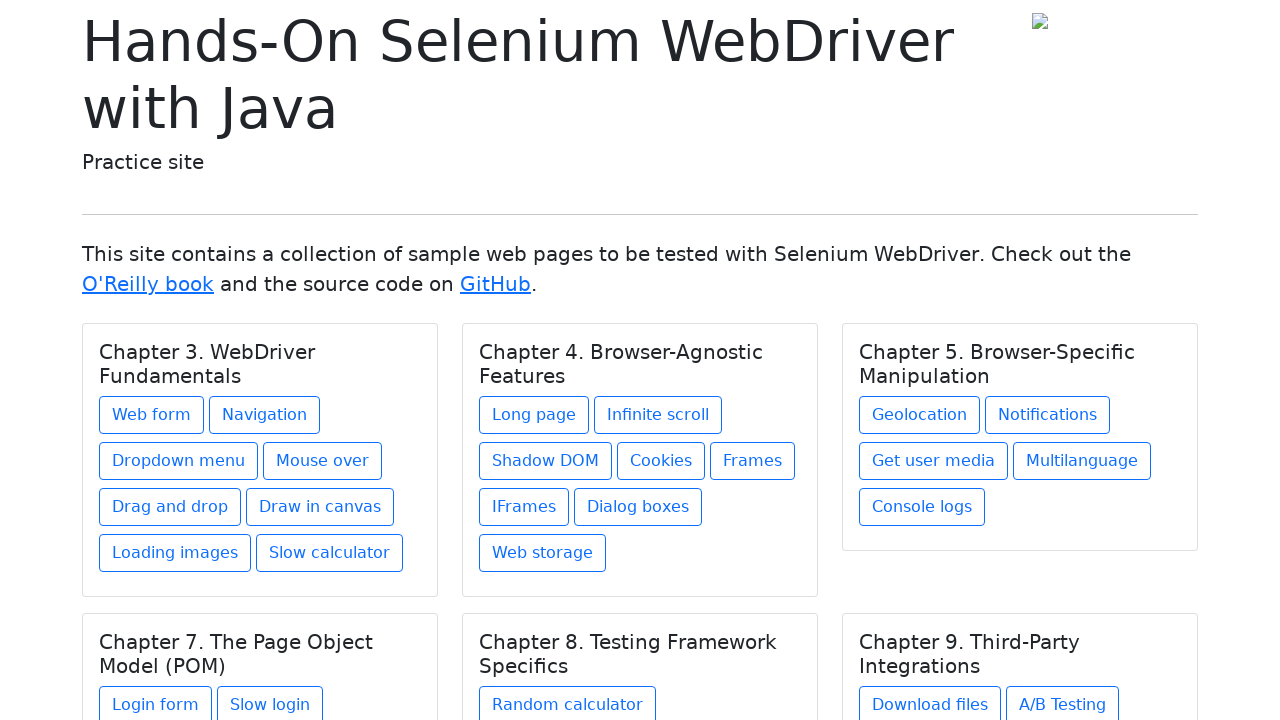

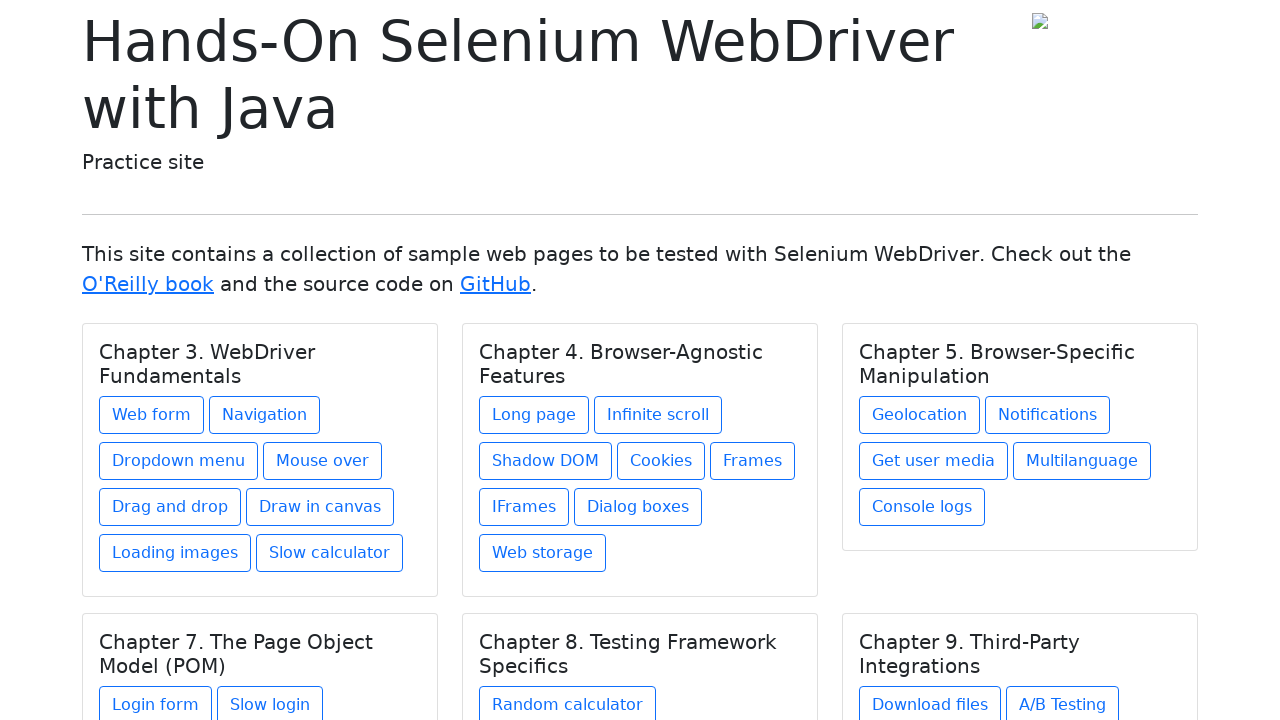